Tests form interaction on DemoQA practice form by filling the first name field and clicking the sports checkbox

Starting URL: https://demoqa.com/automation-practice-form

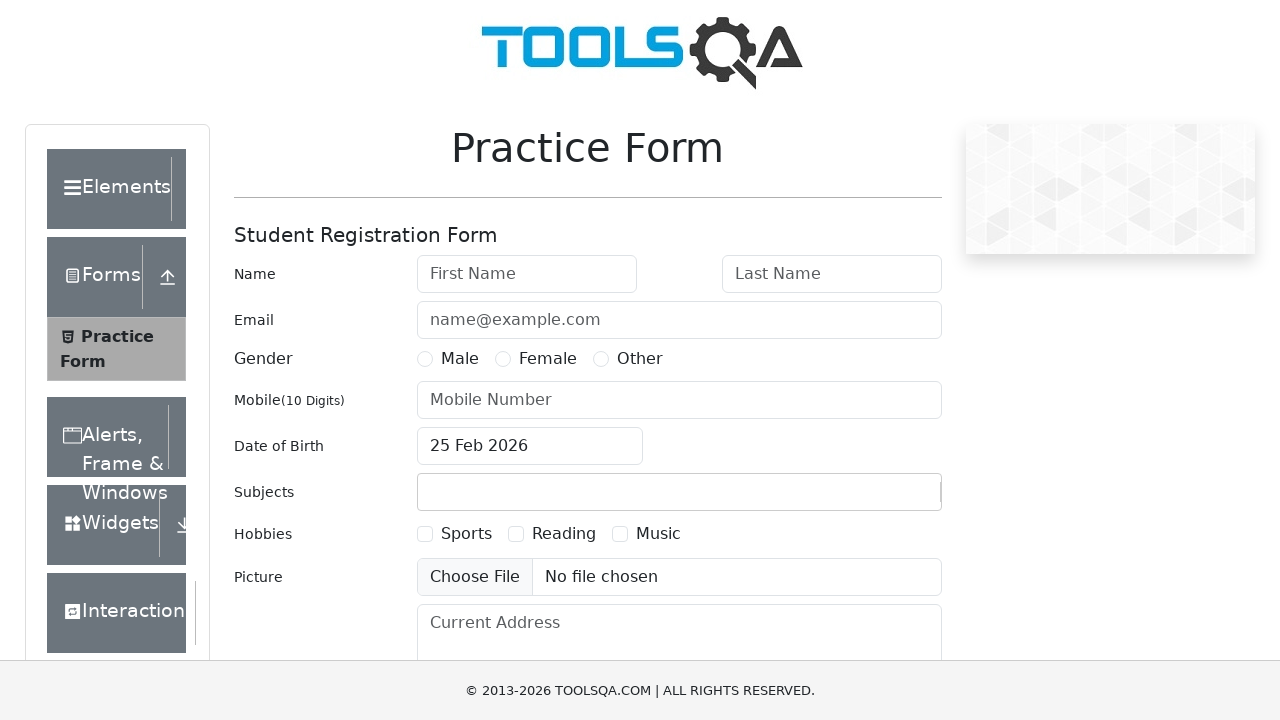

Filled first name field with 'Ayşegül' using relative XPath on xpath=(//h5[contains(.,'Form')]/following-sibling::form//input)[1]
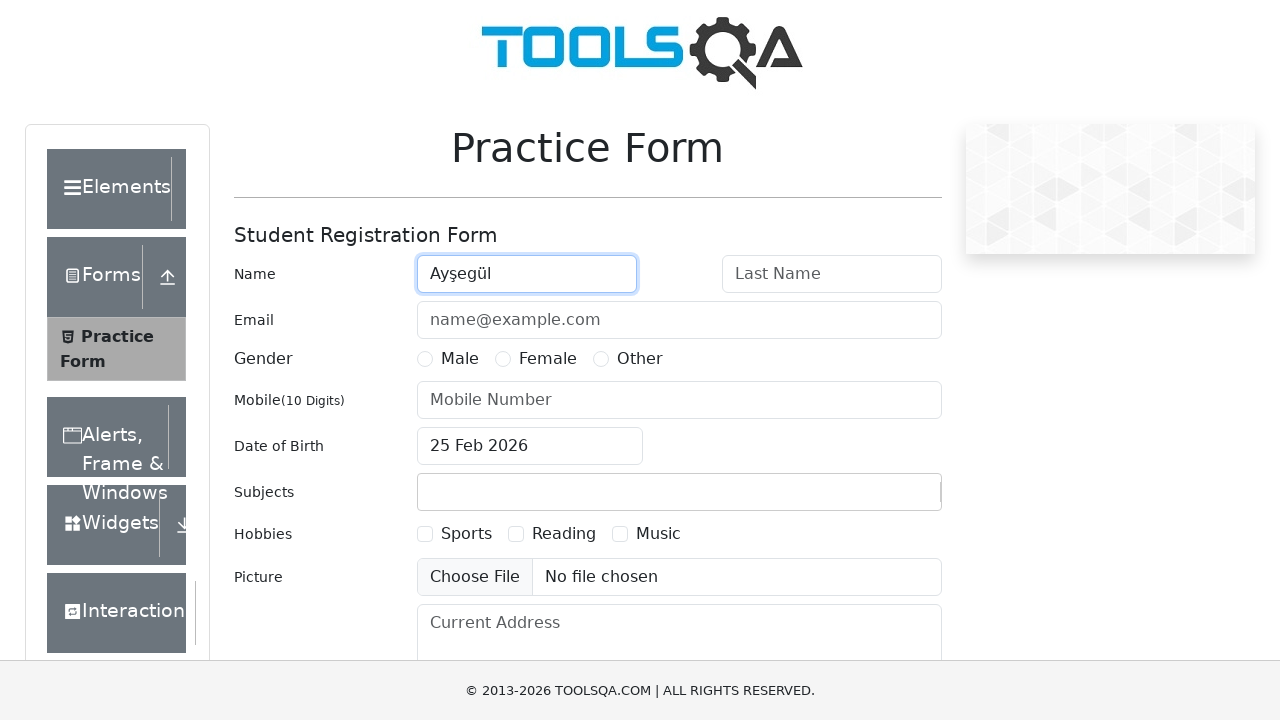

Clicked sports checkbox at (454, 534) on xpath=//label[text()='Name']/ancestor::form//input[@id='hobbies-checkbox-1']/..
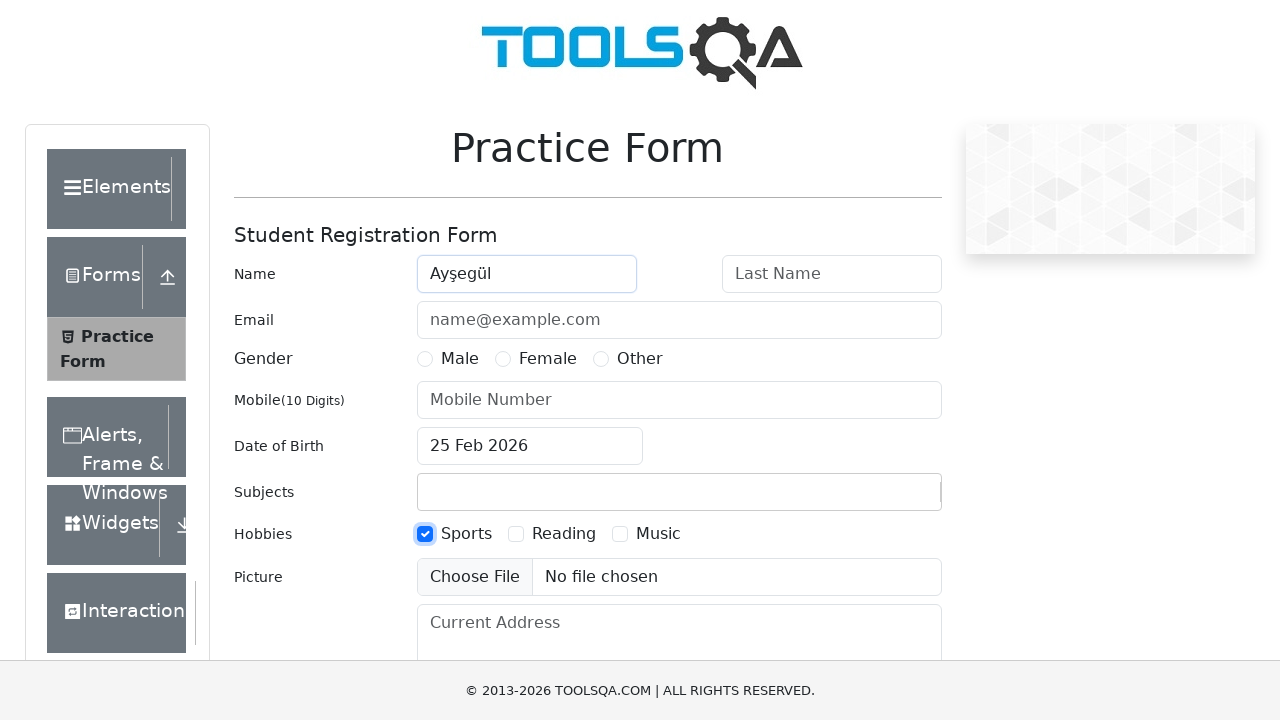

Retrieved Student Registration Form text
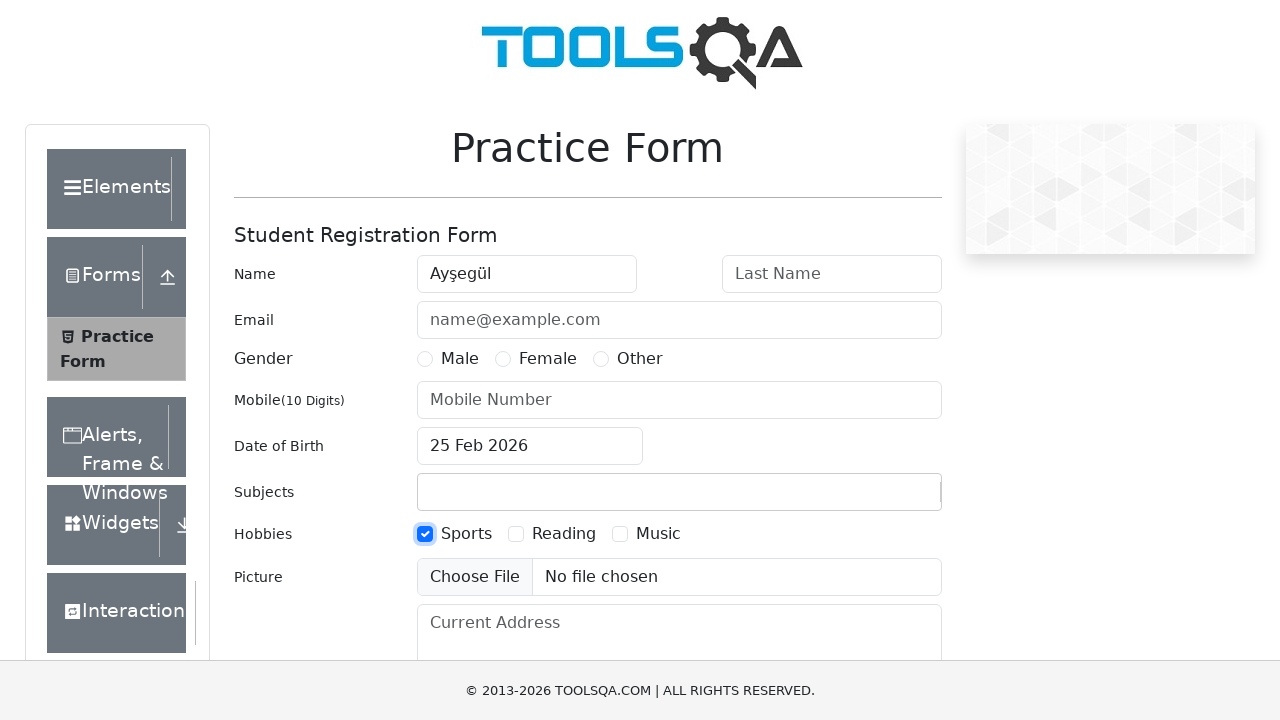

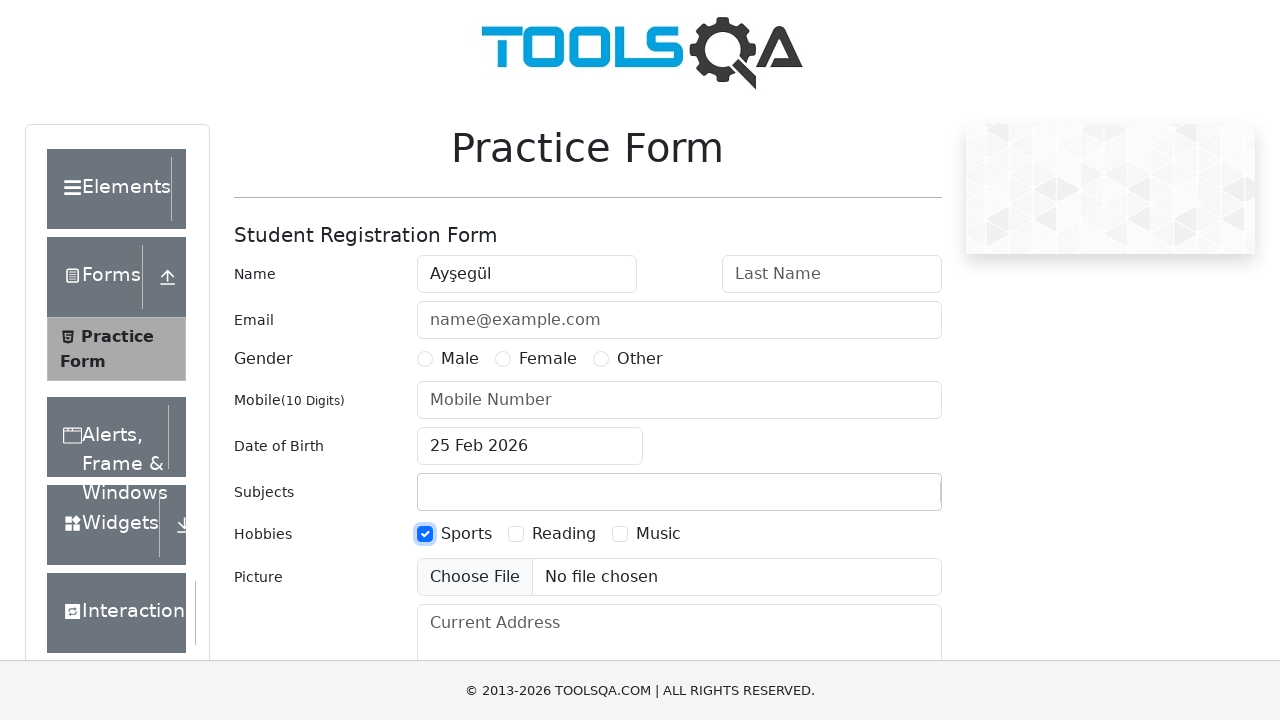